Tests the text box form on DemoQA by filling in full name, email, current address, and permanent address fields, then submitting the form.

Starting URL: https://demoqa.com/text-box

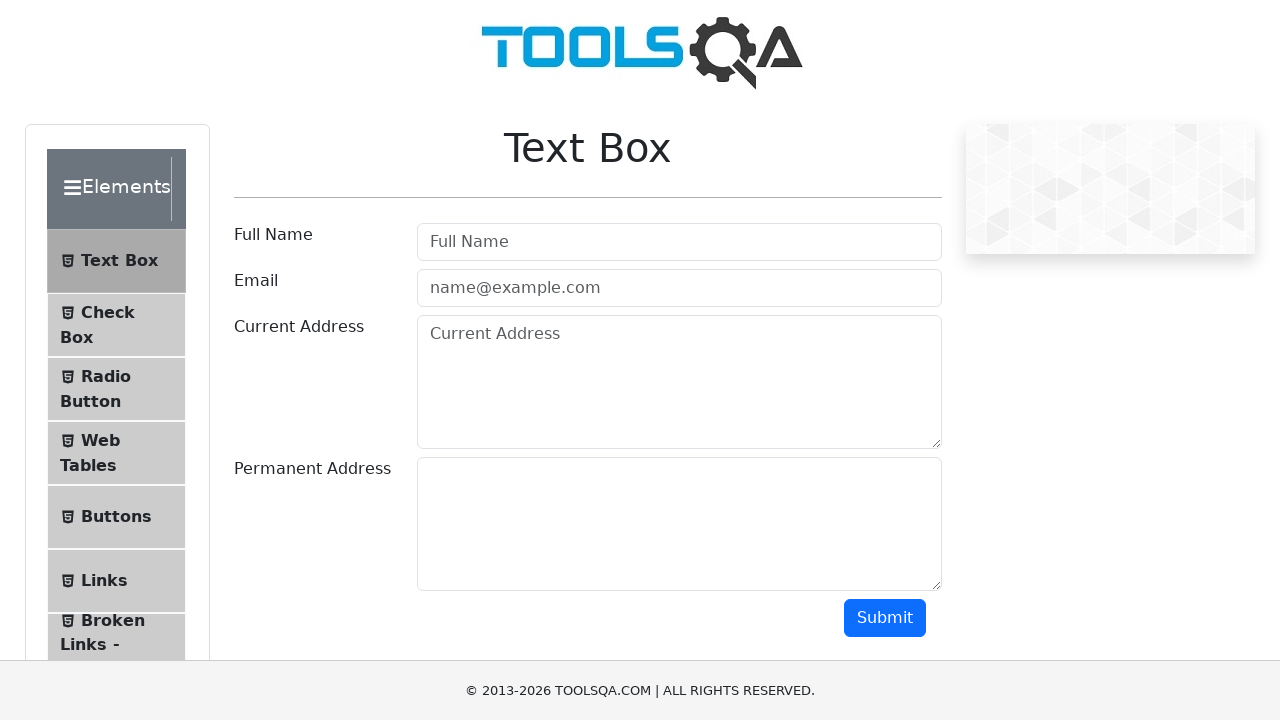

Filled full name field with 'Iñaki Bustos Martinez' on #userName-wrapper input
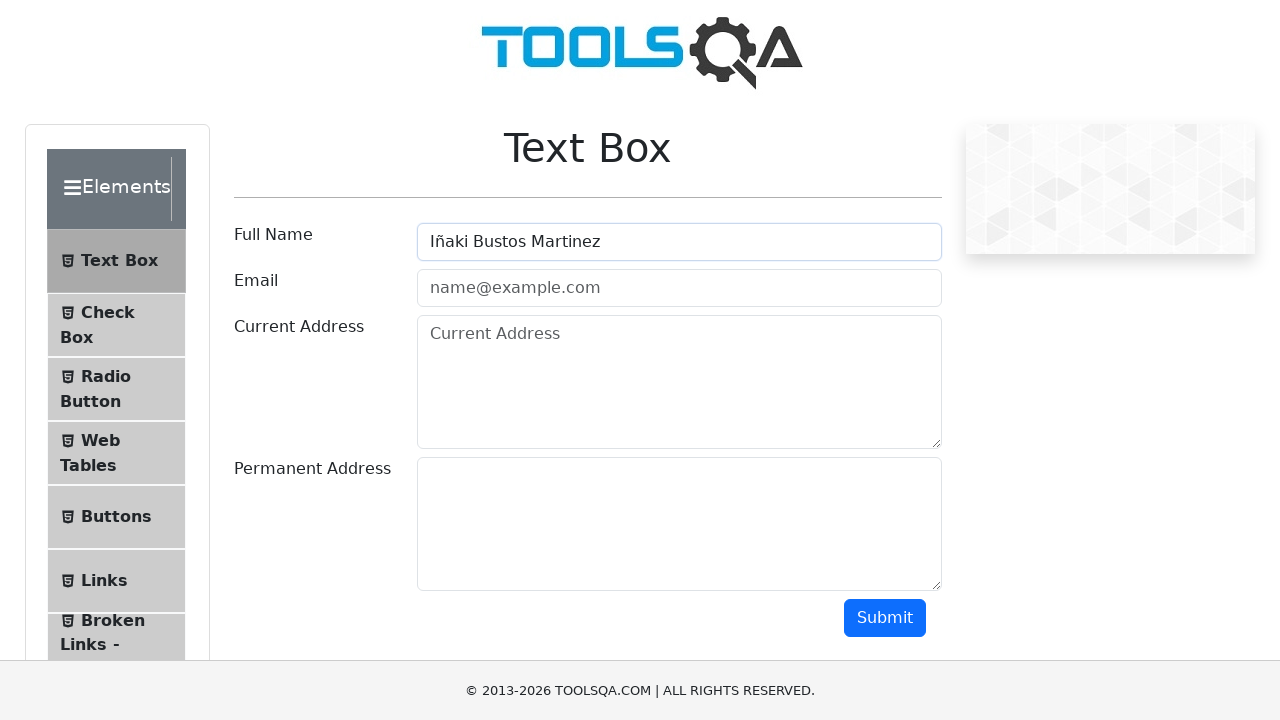

Filled email field with 'inaki.bustos@example.com' on #userEmail-wrapper input
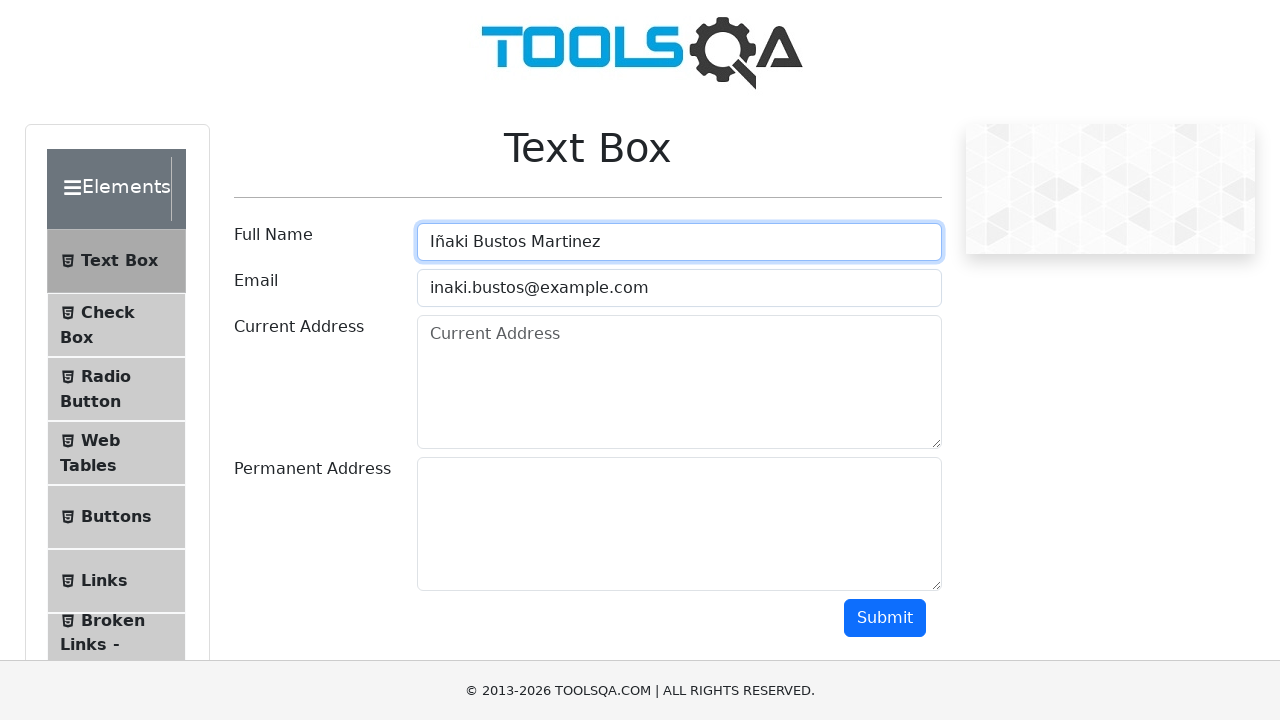

Filled current address field with '123 Current Street, Barcelona, Spain' on #currentAddress-wrapper textarea
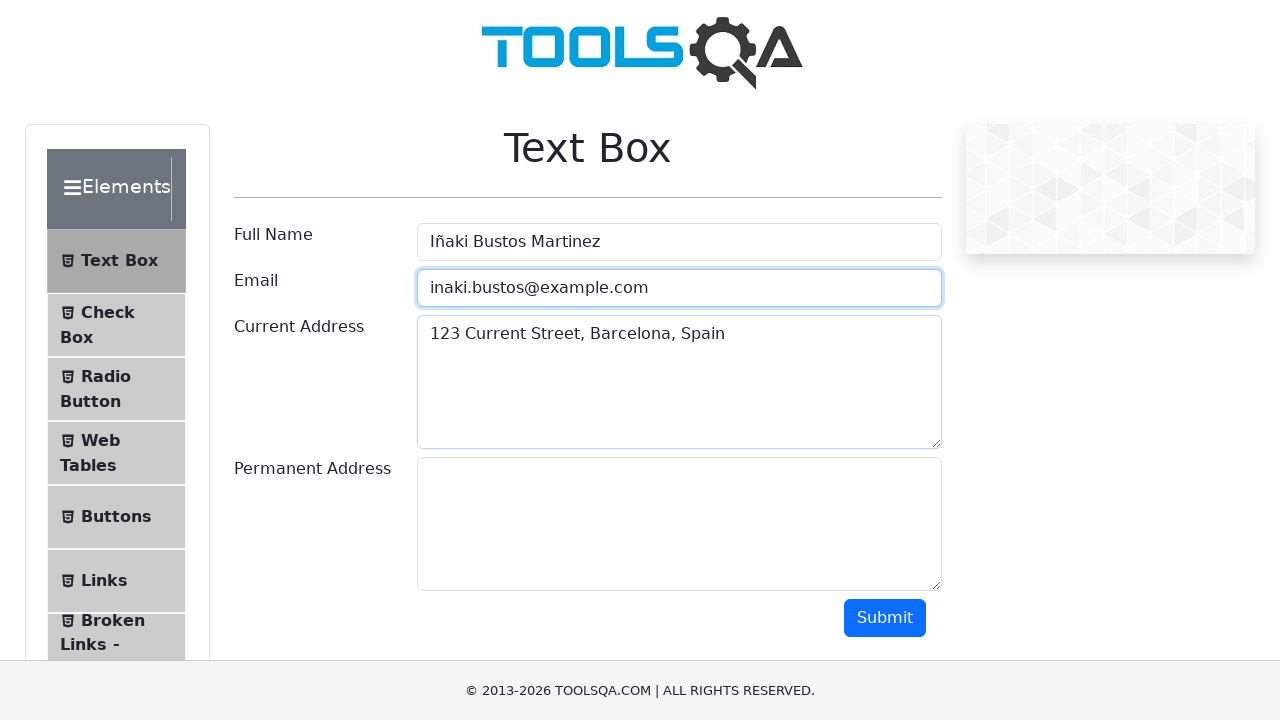

Filled permanent address field with '456 Permanent Avenue, Madrid, Spain' on #permanentAddress-wrapper textarea
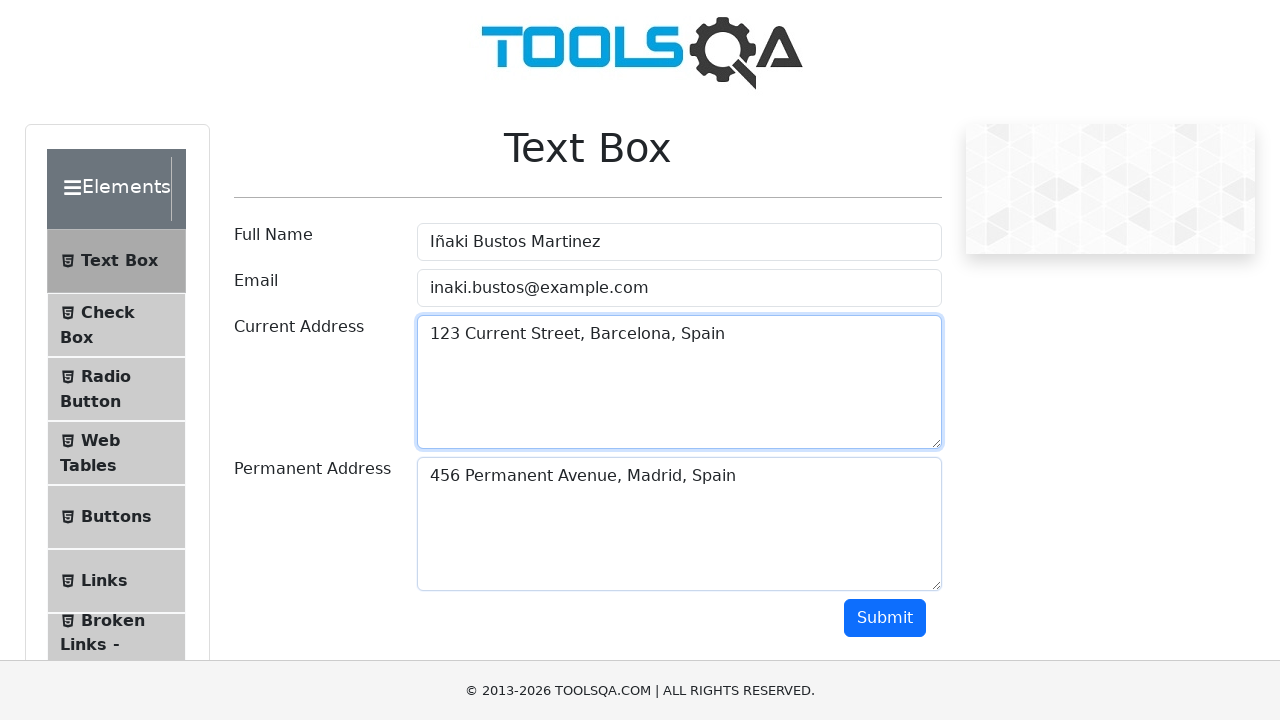

Clicked Submit button to submit the text box form at (885, 618) on button >> internal:has-text="Submit"i
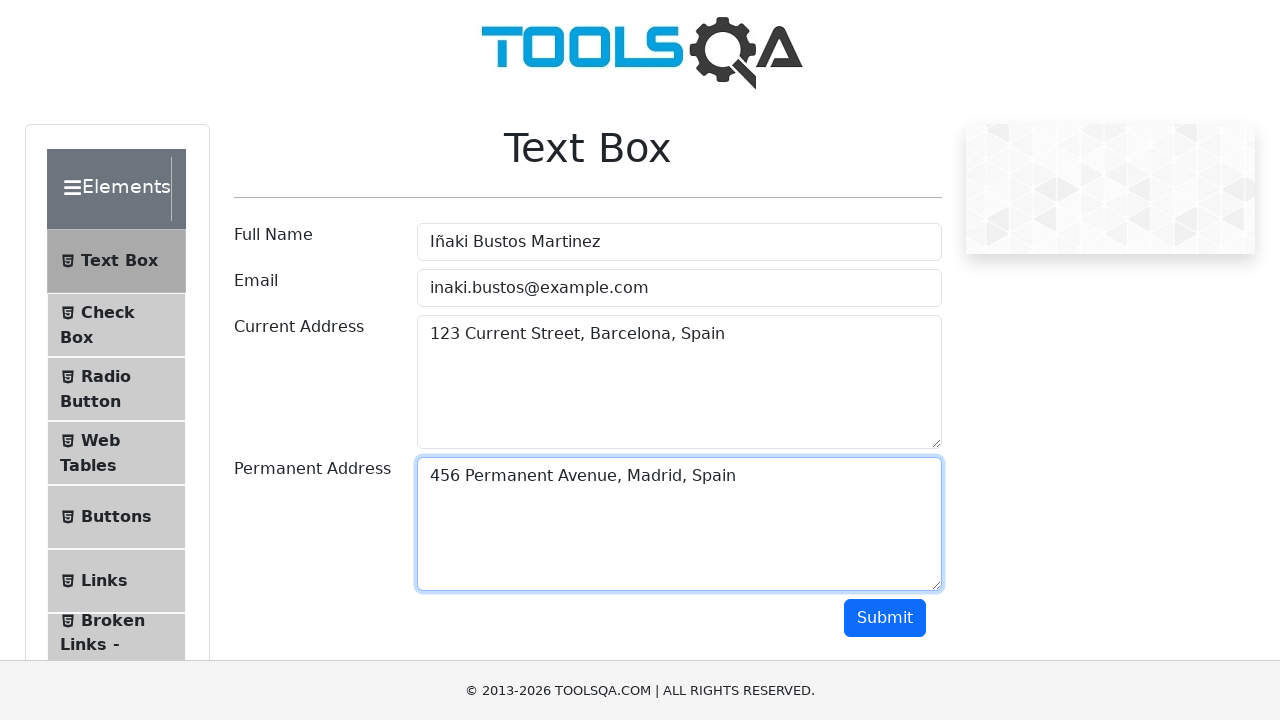

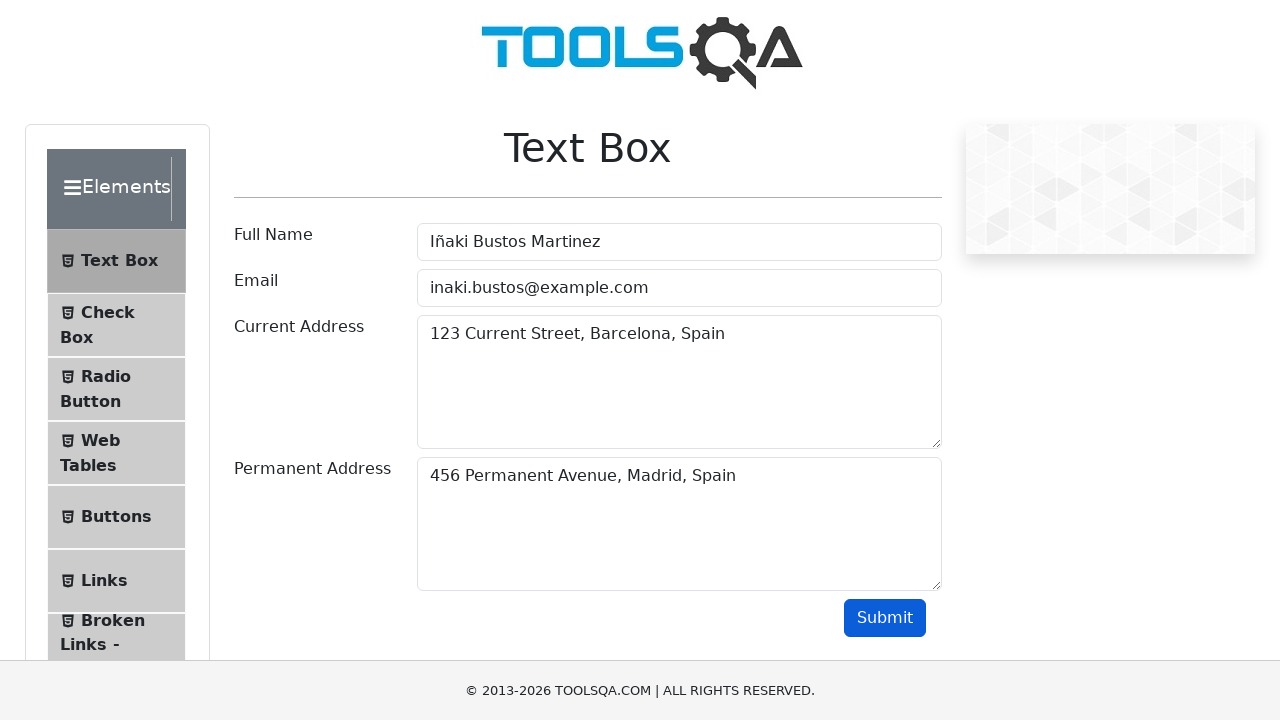